Tests that the counter displays the current number of todo items

Starting URL: https://demo.playwright.dev/todomvc

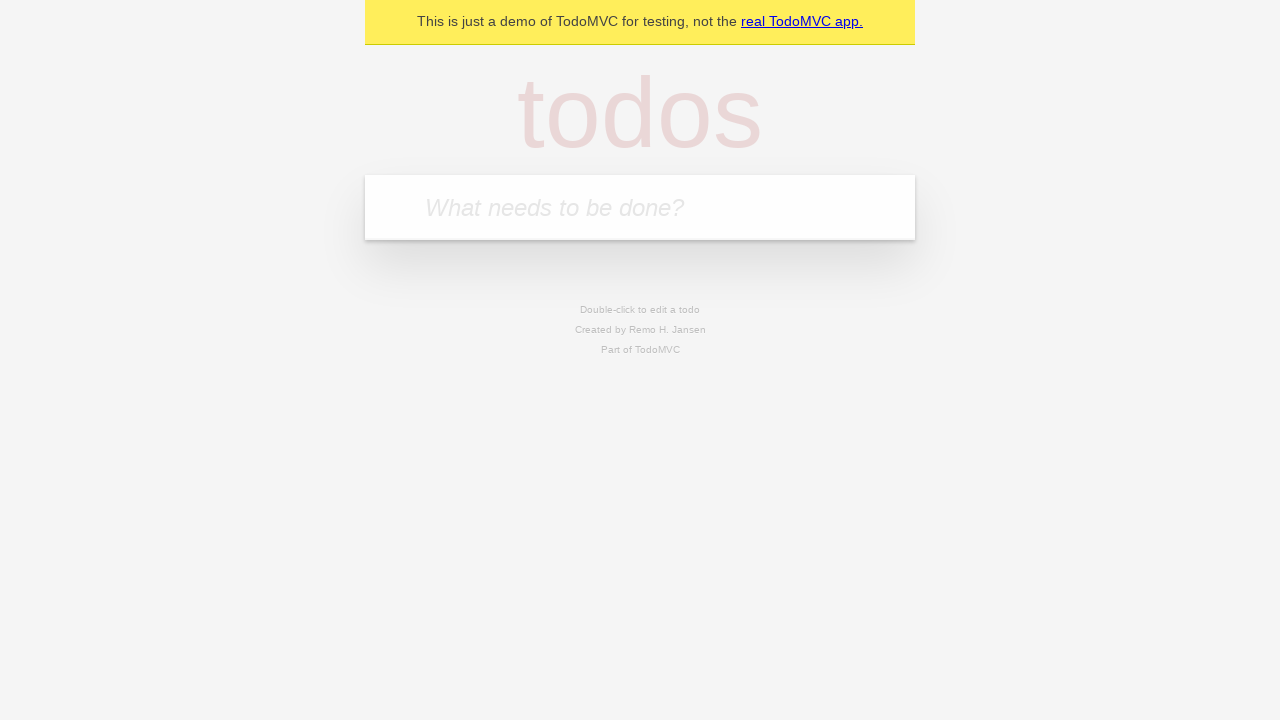

Filled todo input with 'buy some cheese' on internal:attr=[placeholder="What needs to be done?"i]
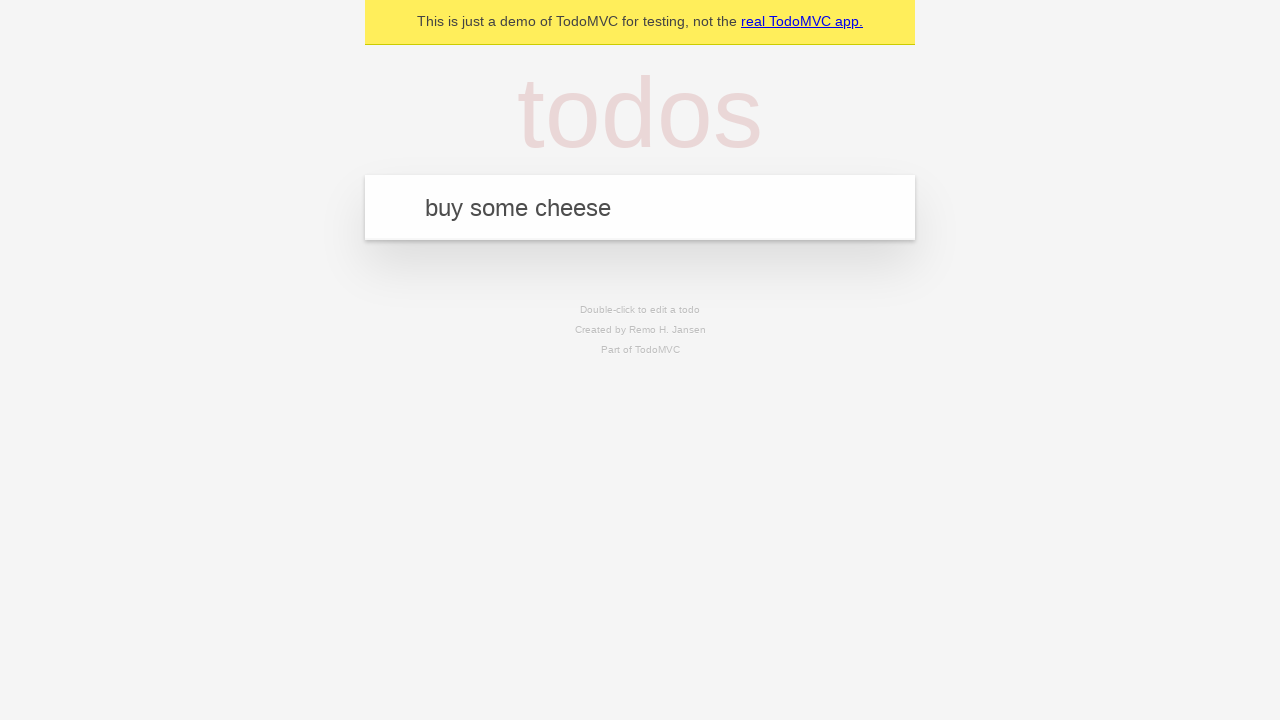

Pressed Enter to create first todo item on internal:attr=[placeholder="What needs to be done?"i]
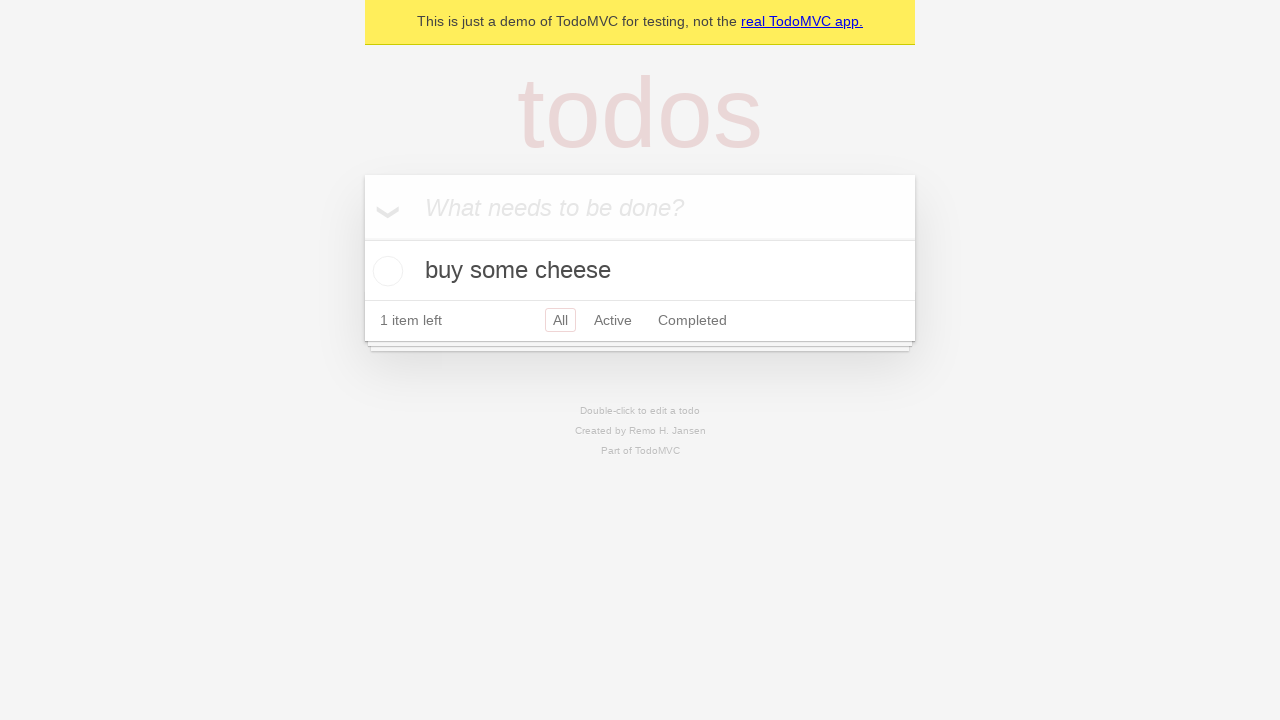

Todo counter element appeared
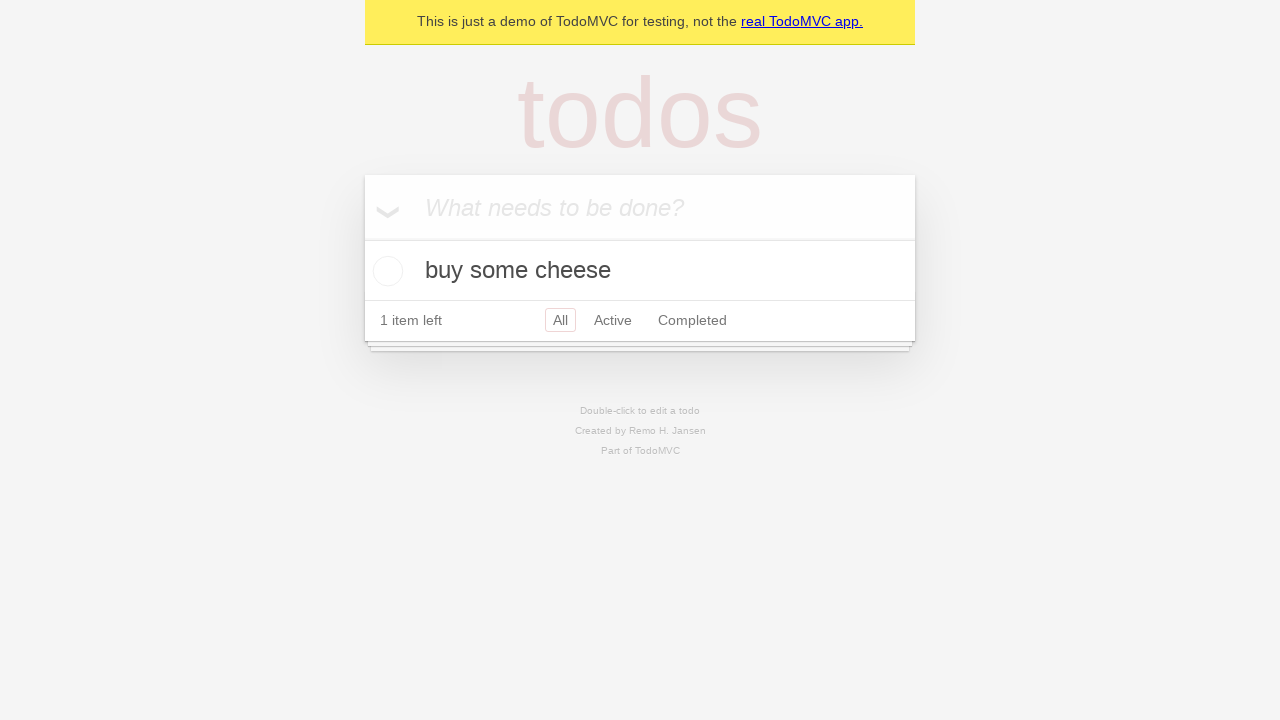

Filled todo input with 'feed the cat' on internal:attr=[placeholder="What needs to be done?"i]
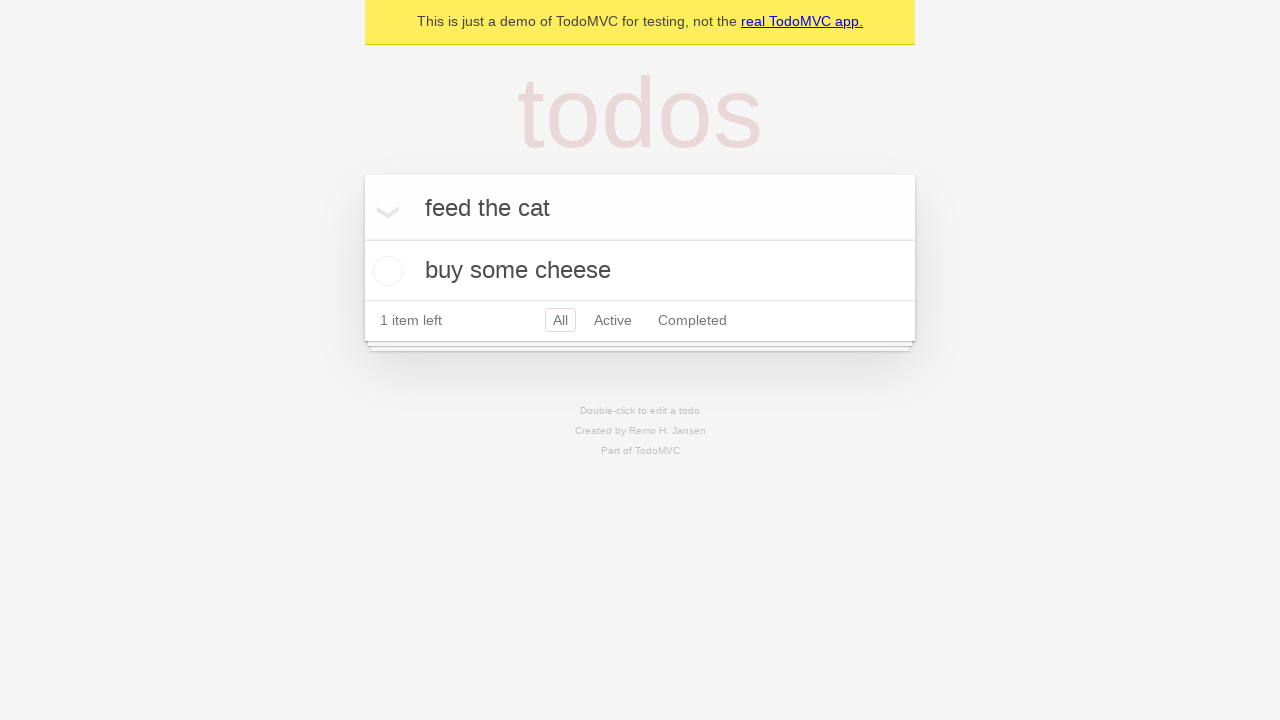

Pressed Enter to create second todo item on internal:attr=[placeholder="What needs to be done?"i]
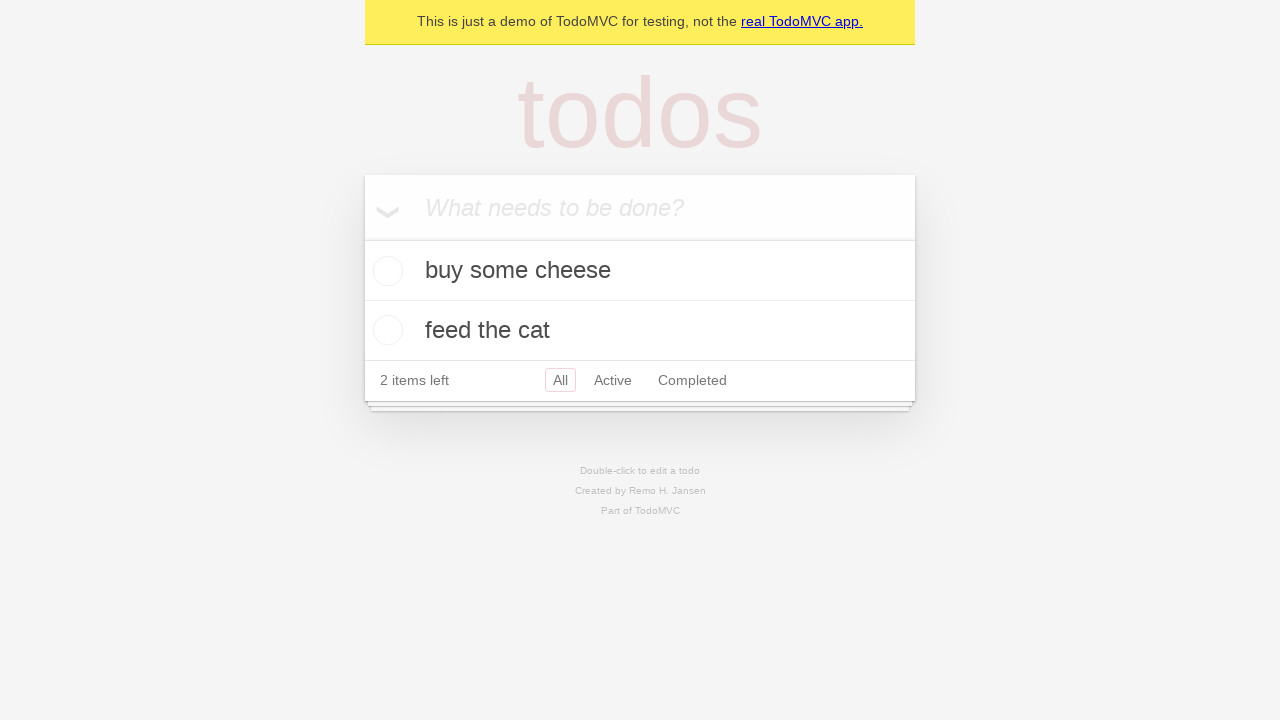

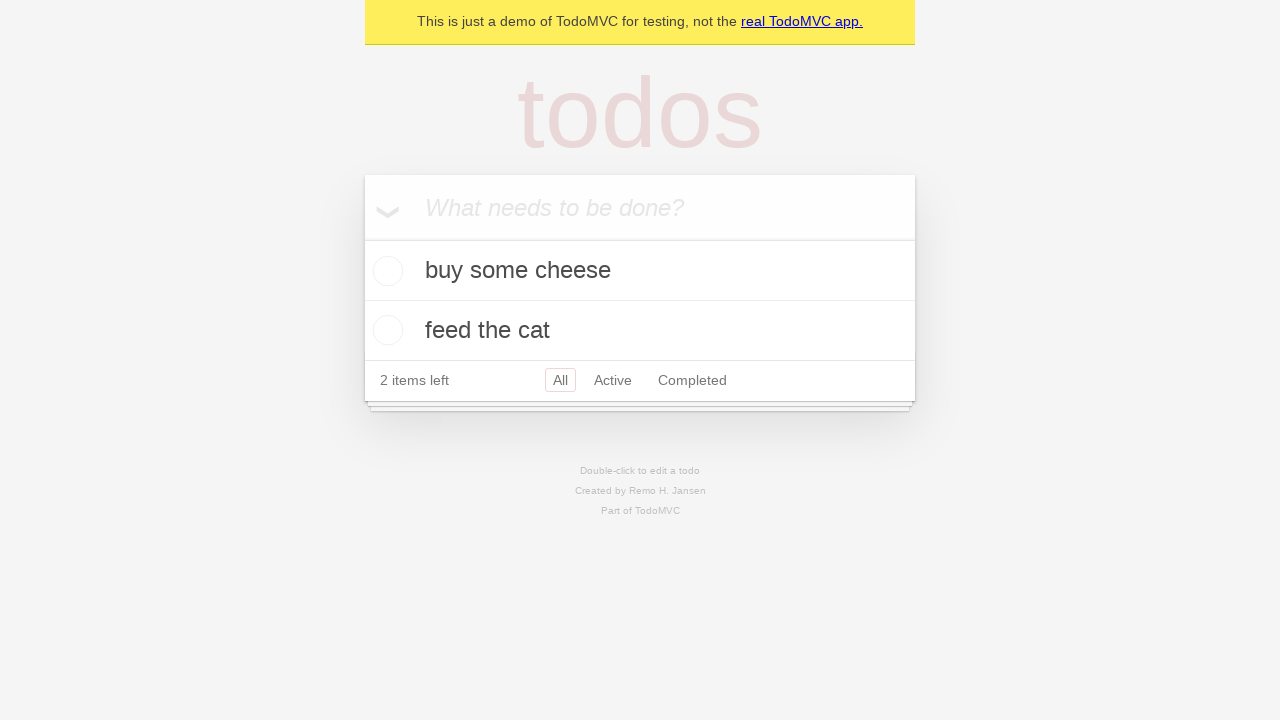